Tests that clicking Clear completed removes completed items from the list

Starting URL: https://demo.playwright.dev/todomvc

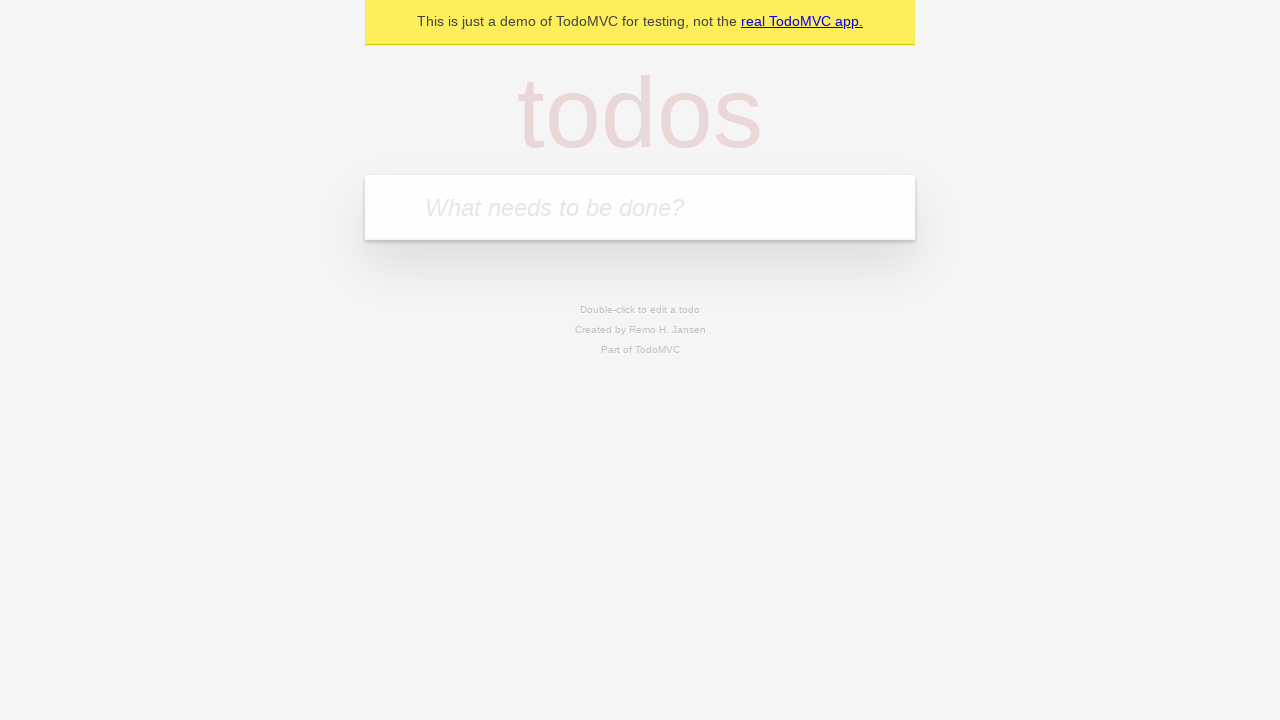

Filled todo input with 'buy some cheese' on internal:attr=[placeholder="What needs to be done?"i]
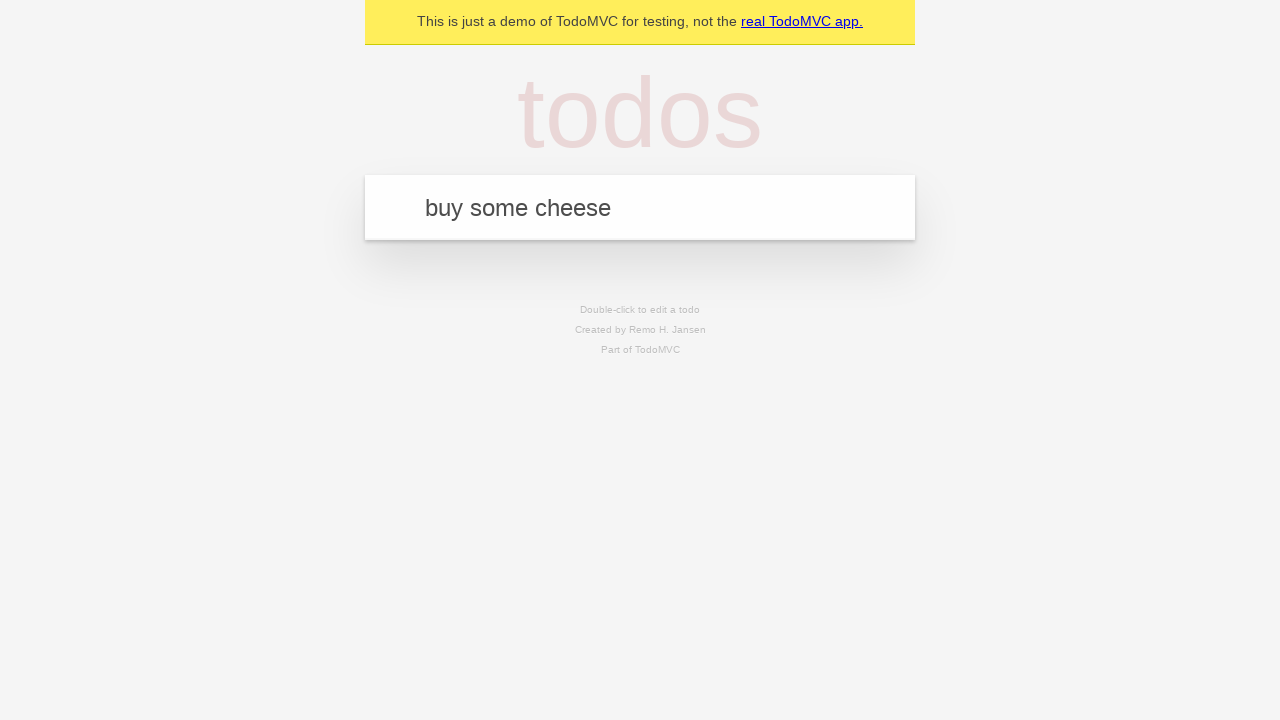

Pressed Enter to add todo 'buy some cheese' on internal:attr=[placeholder="What needs to be done?"i]
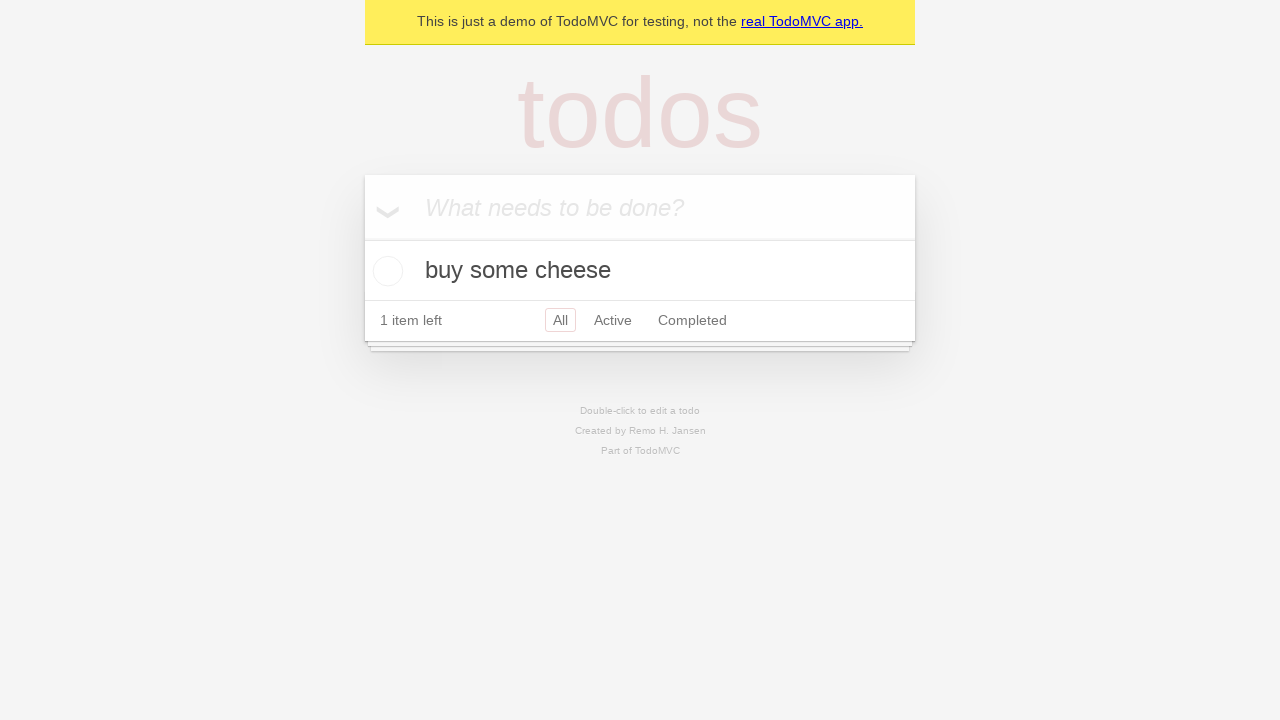

Filled todo input with 'feed the cat' on internal:attr=[placeholder="What needs to be done?"i]
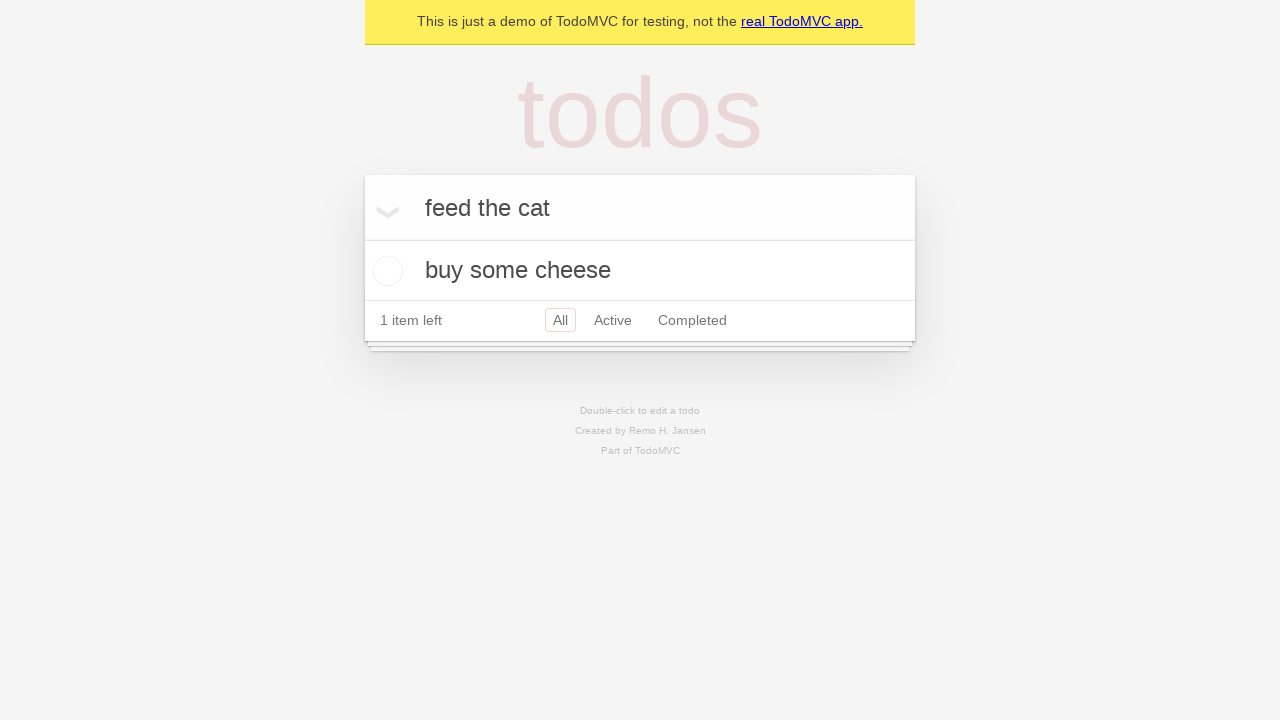

Pressed Enter to add todo 'feed the cat' on internal:attr=[placeholder="What needs to be done?"i]
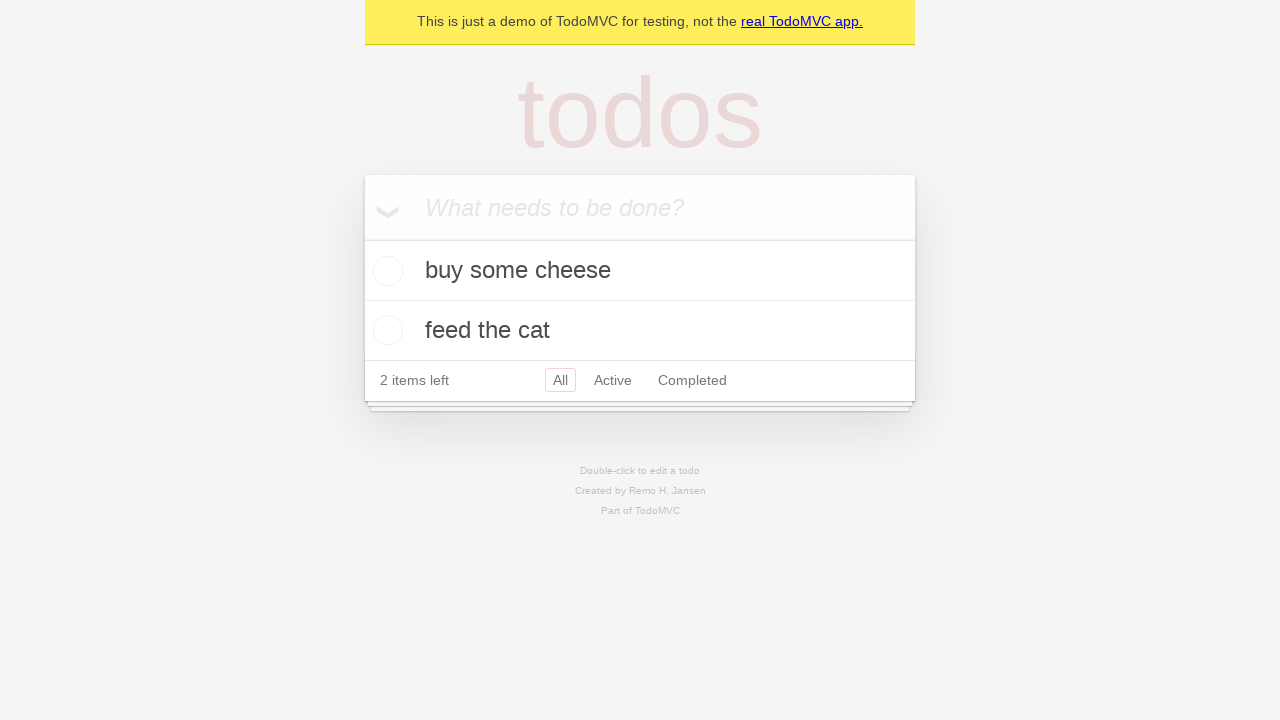

Filled todo input with 'book a doctors appointment' on internal:attr=[placeholder="What needs to be done?"i]
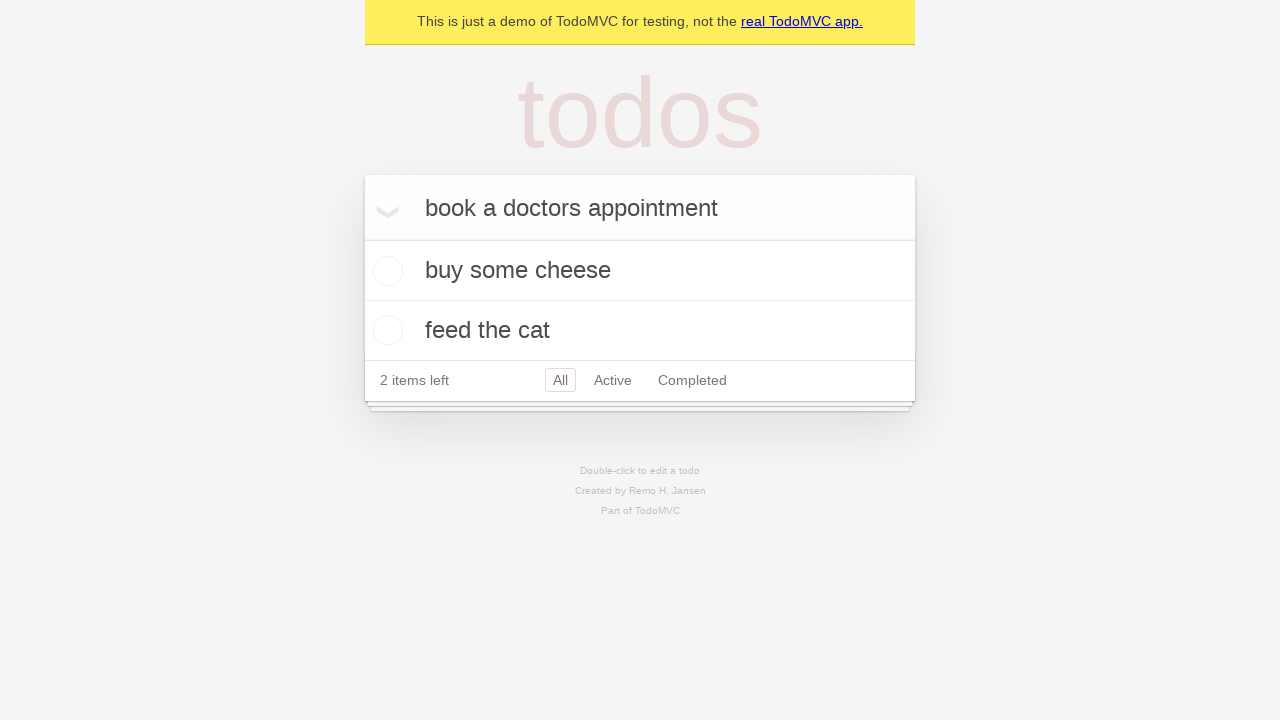

Pressed Enter to add todo 'book a doctors appointment' on internal:attr=[placeholder="What needs to be done?"i]
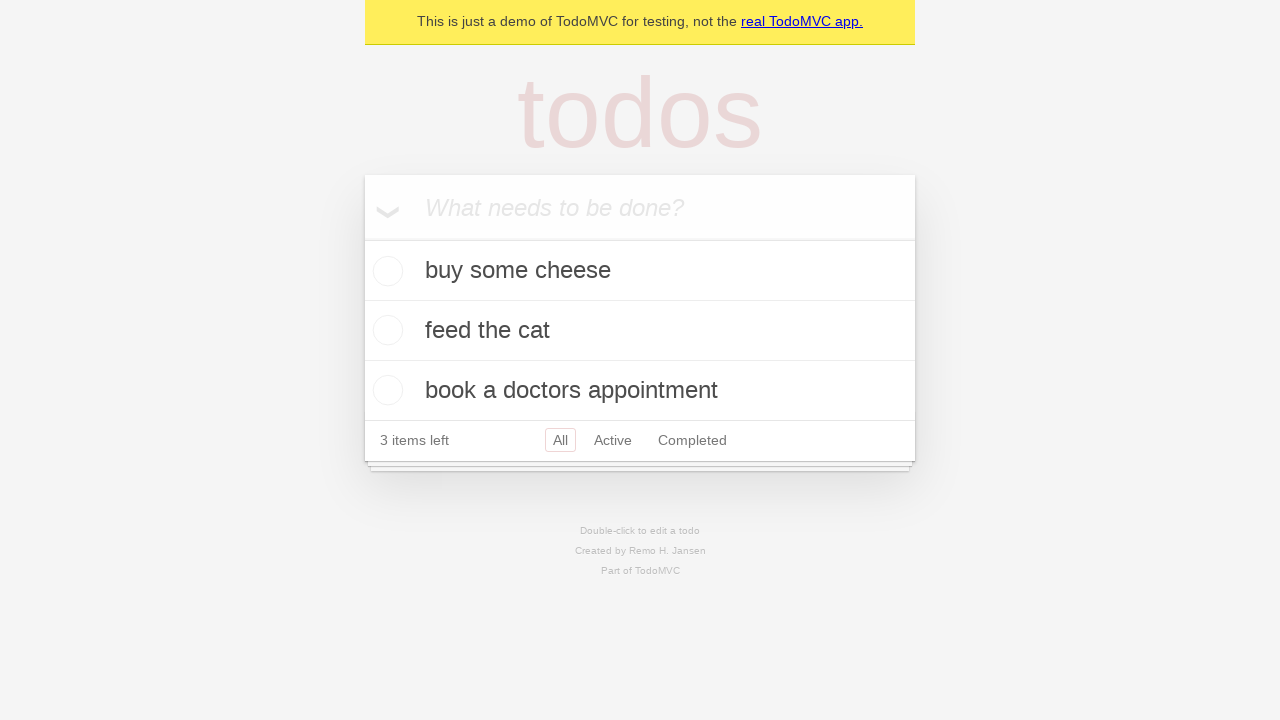

Waited for all 3 todo items to appear
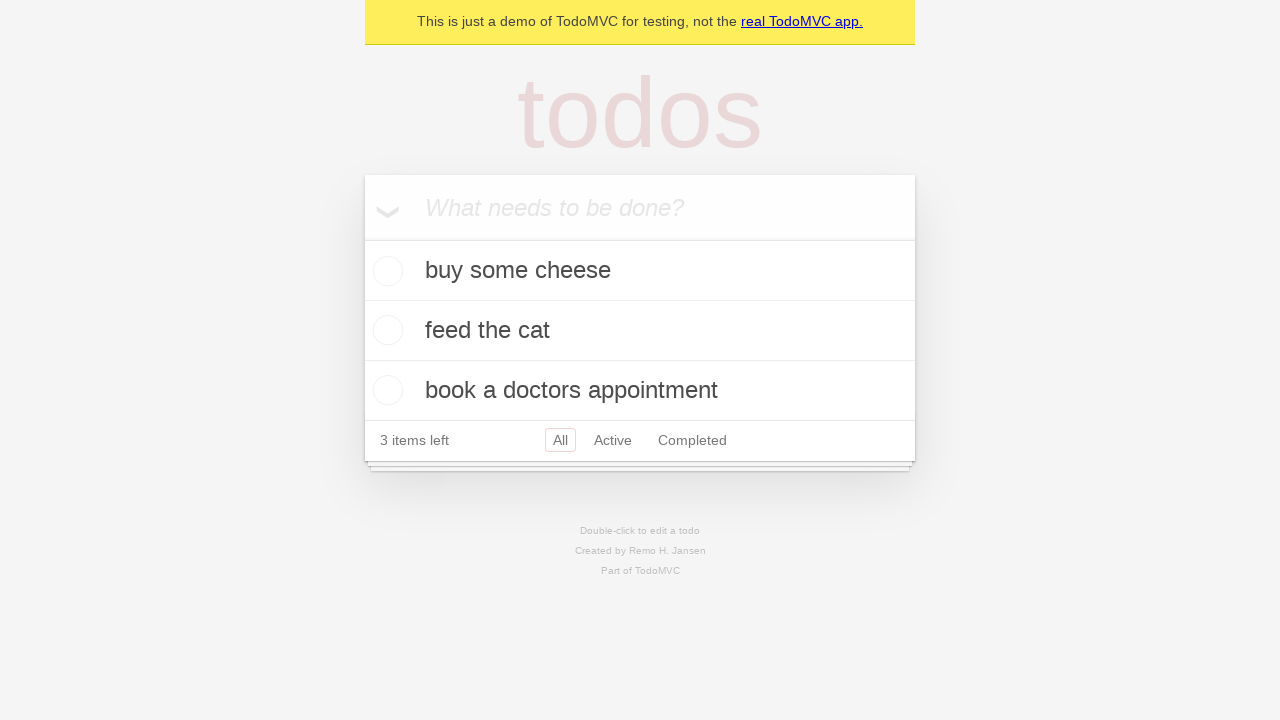

Marked second todo item as completed at (385, 330) on internal:testid=[data-testid="todo-item"s] >> nth=1 >> internal:role=checkbox
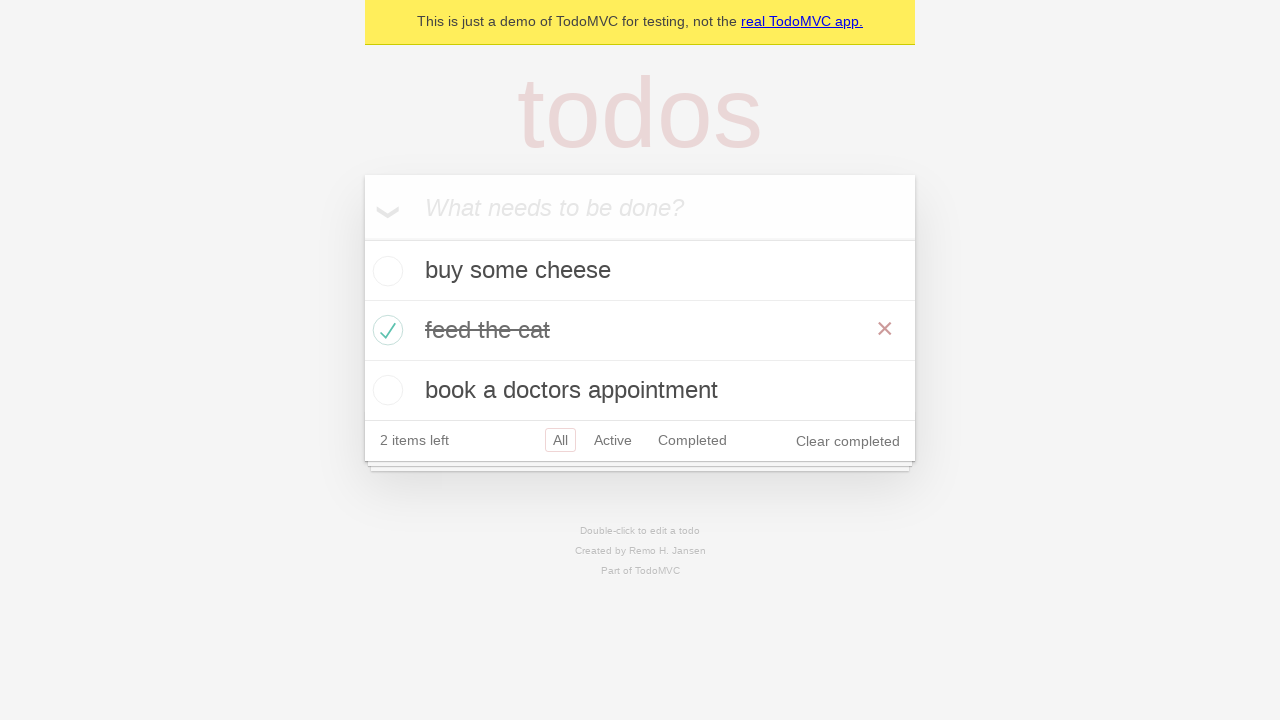

Clicked 'Clear completed' button at (848, 441) on internal:role=button[name="Clear completed"i]
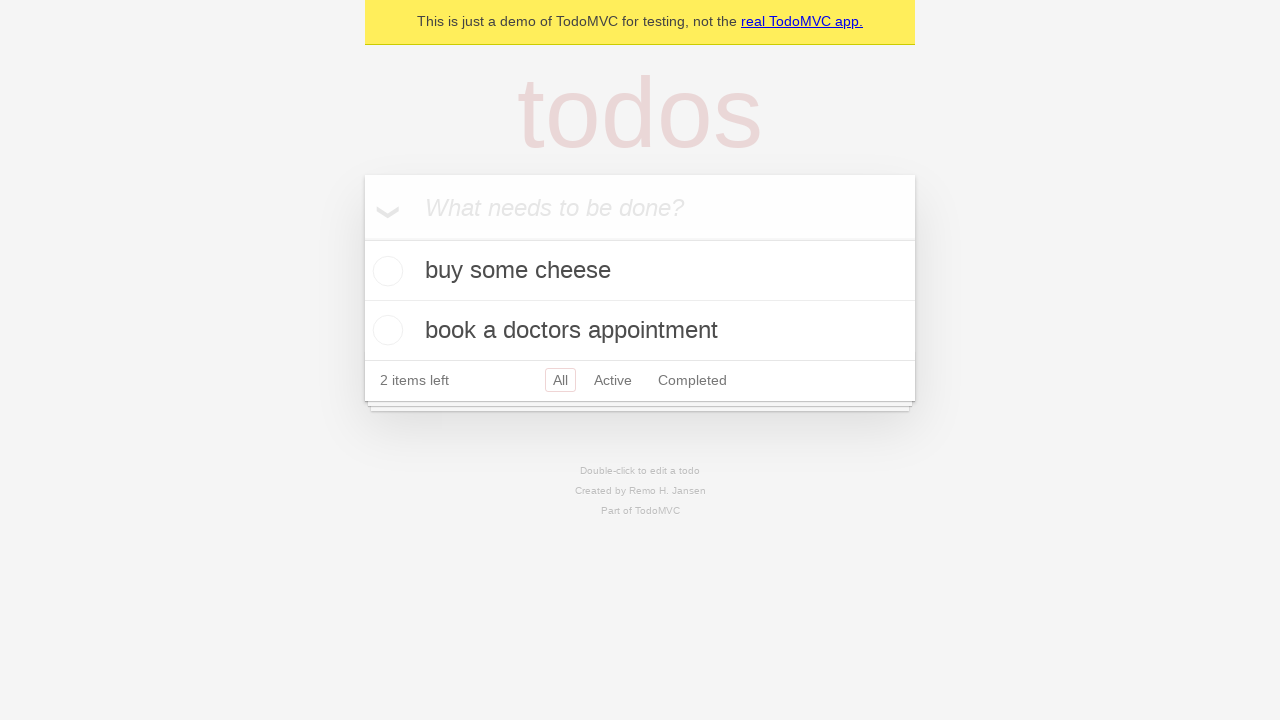

Verified completed item was removed, 2 items remaining
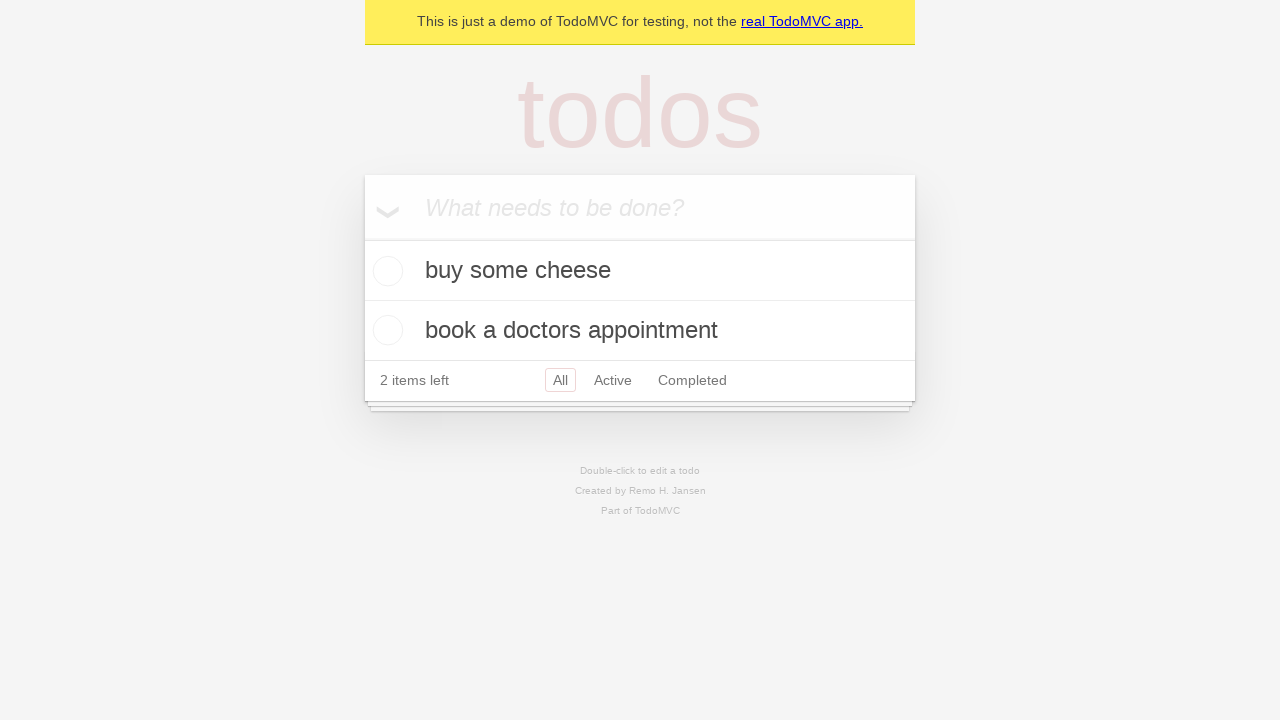

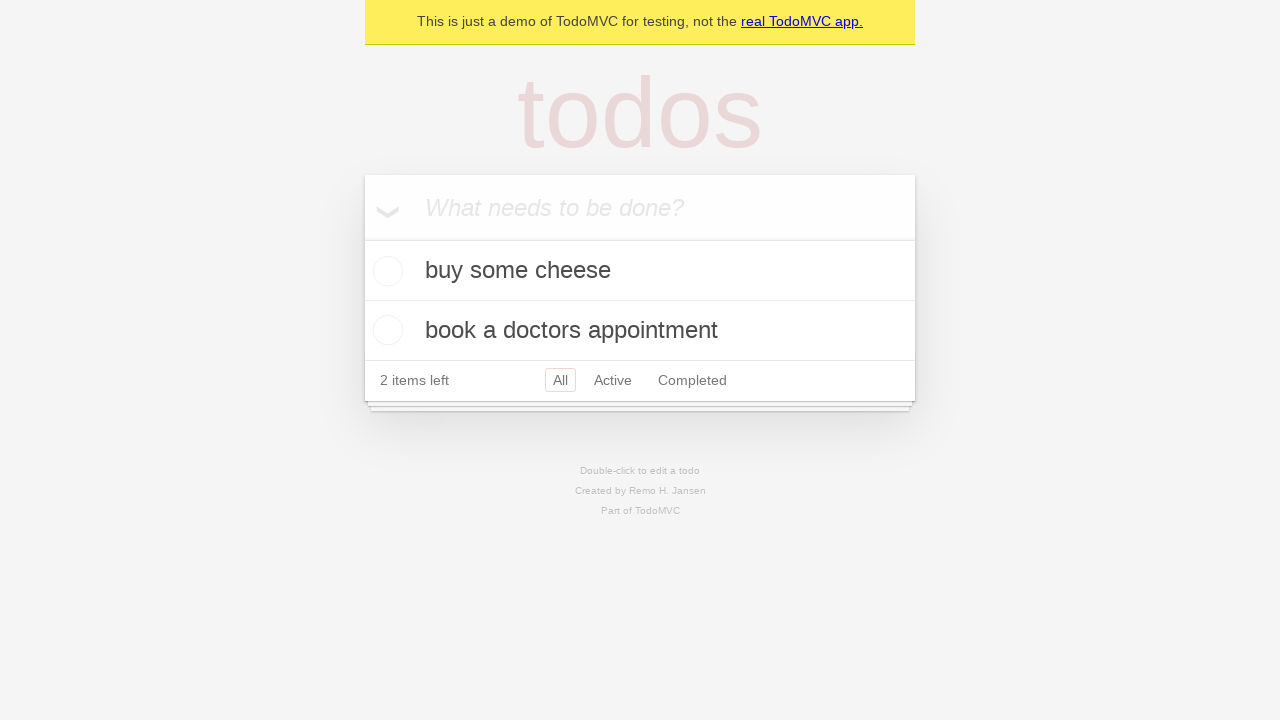